Navigates to JPL Space images page and clicks the full image button to view the featured Mars image in a lightbox

Starting URL: https://data-class-jpl-space.s3.amazonaws.com/JPL_Space/index.html

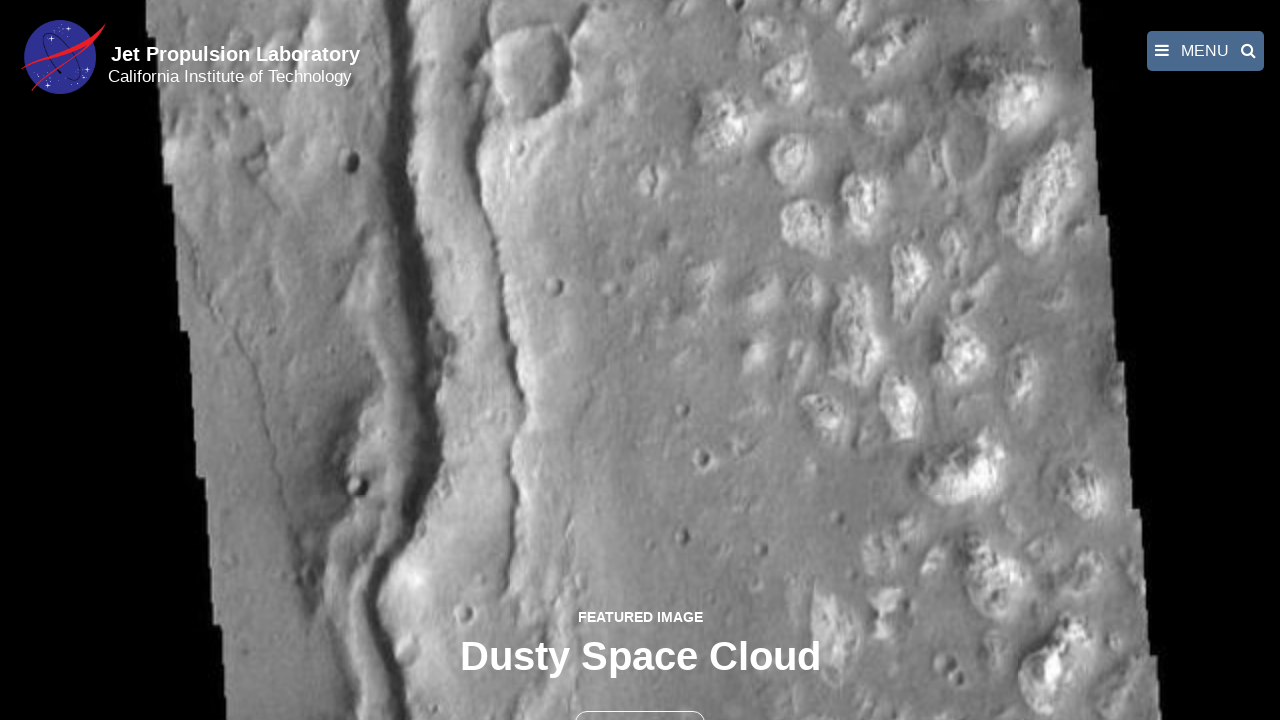

Navigated to JPL Space images page
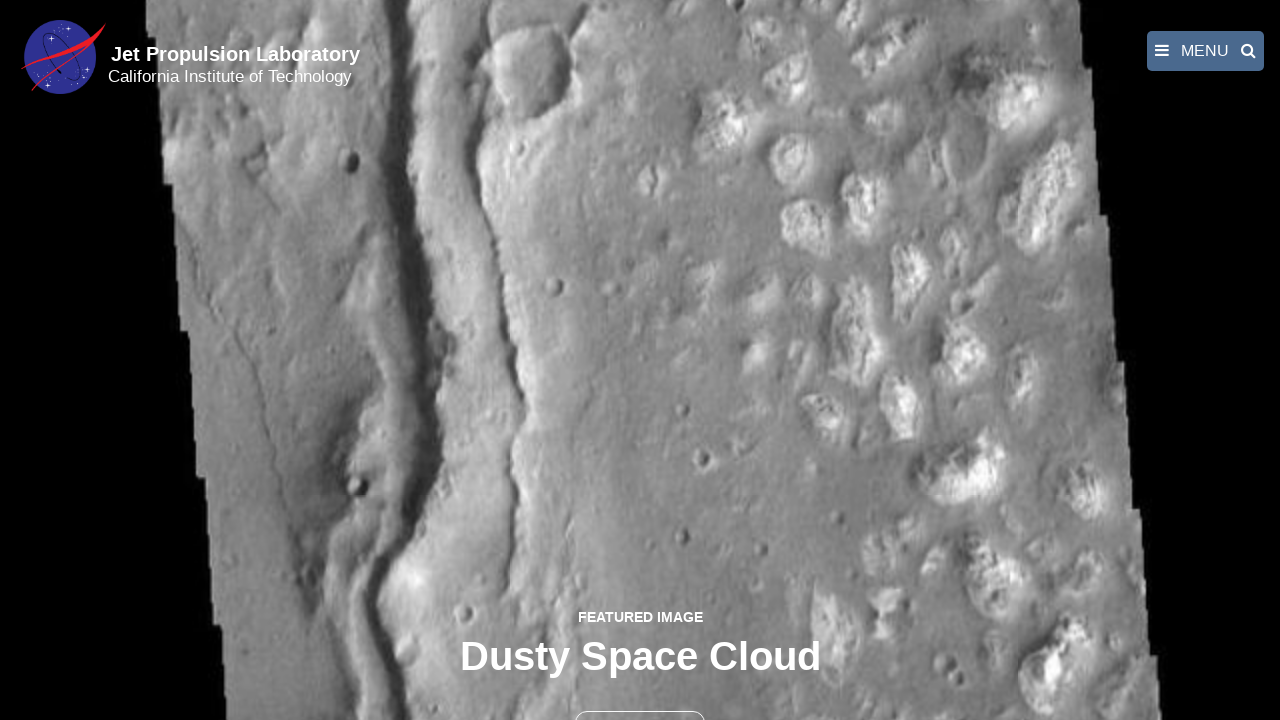

Clicked full image button to view featured Mars image at (640, 699) on button >> nth=1
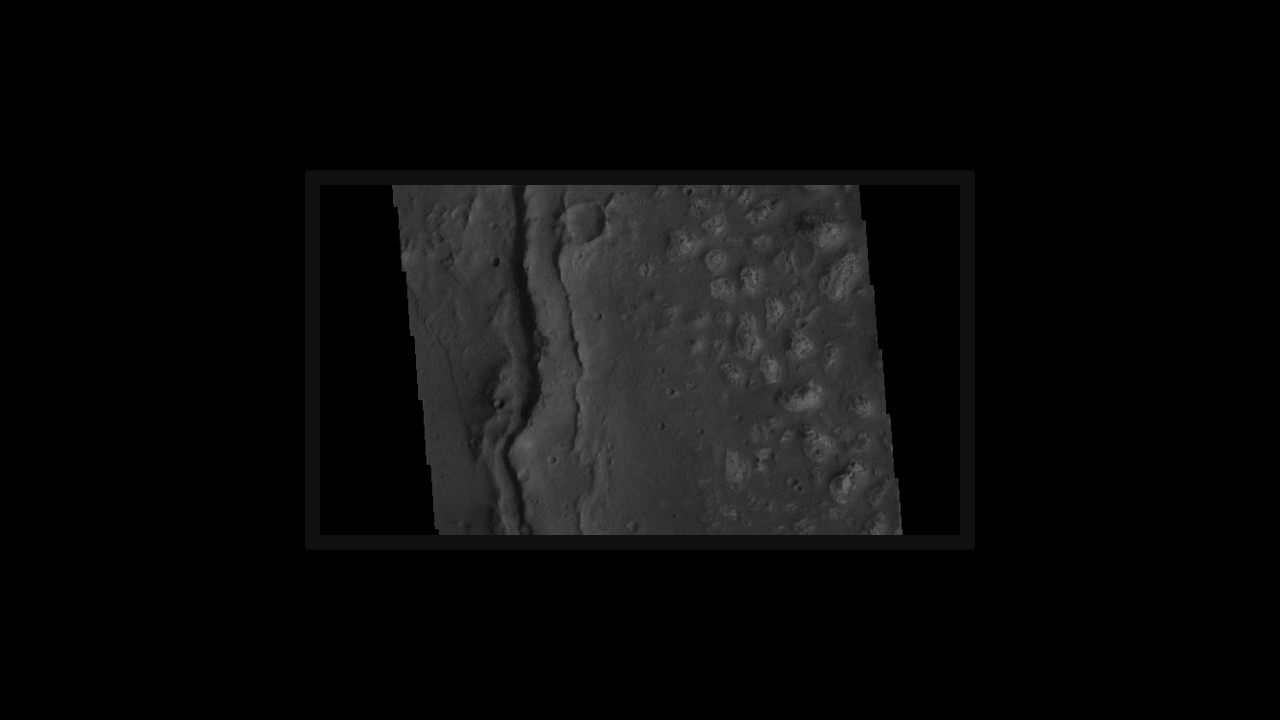

Featured Mars image loaded in lightbox
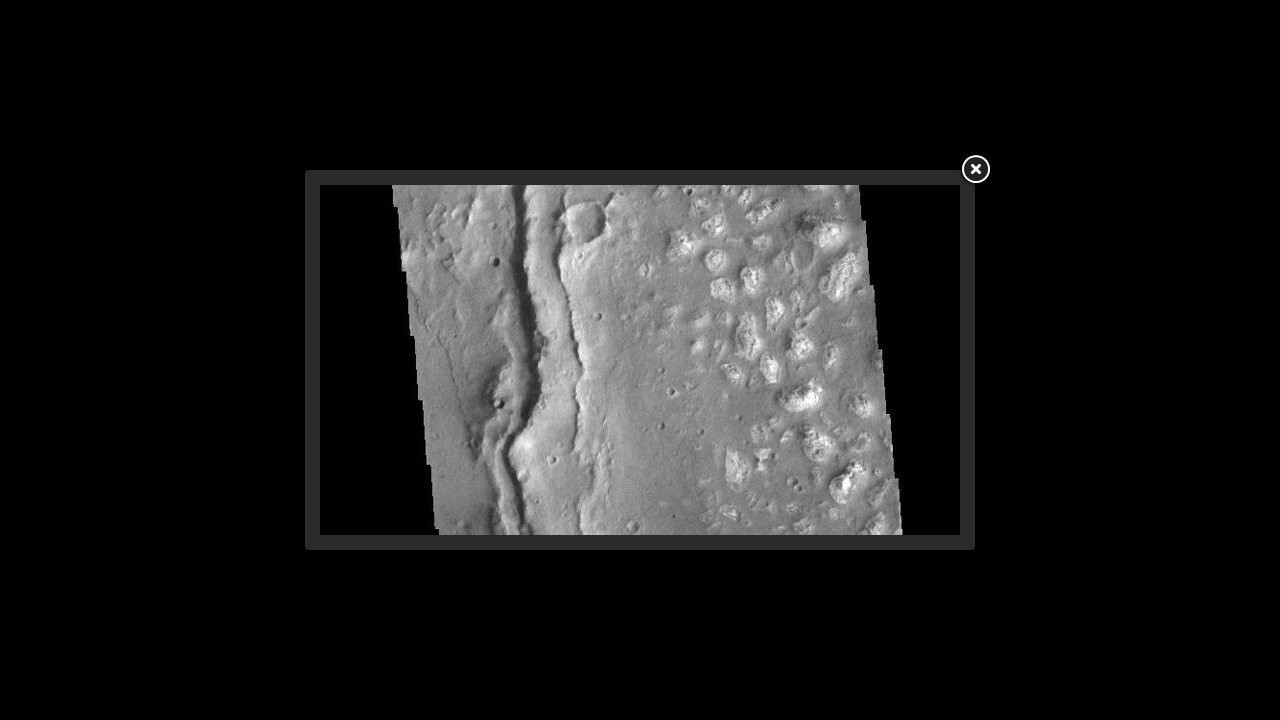

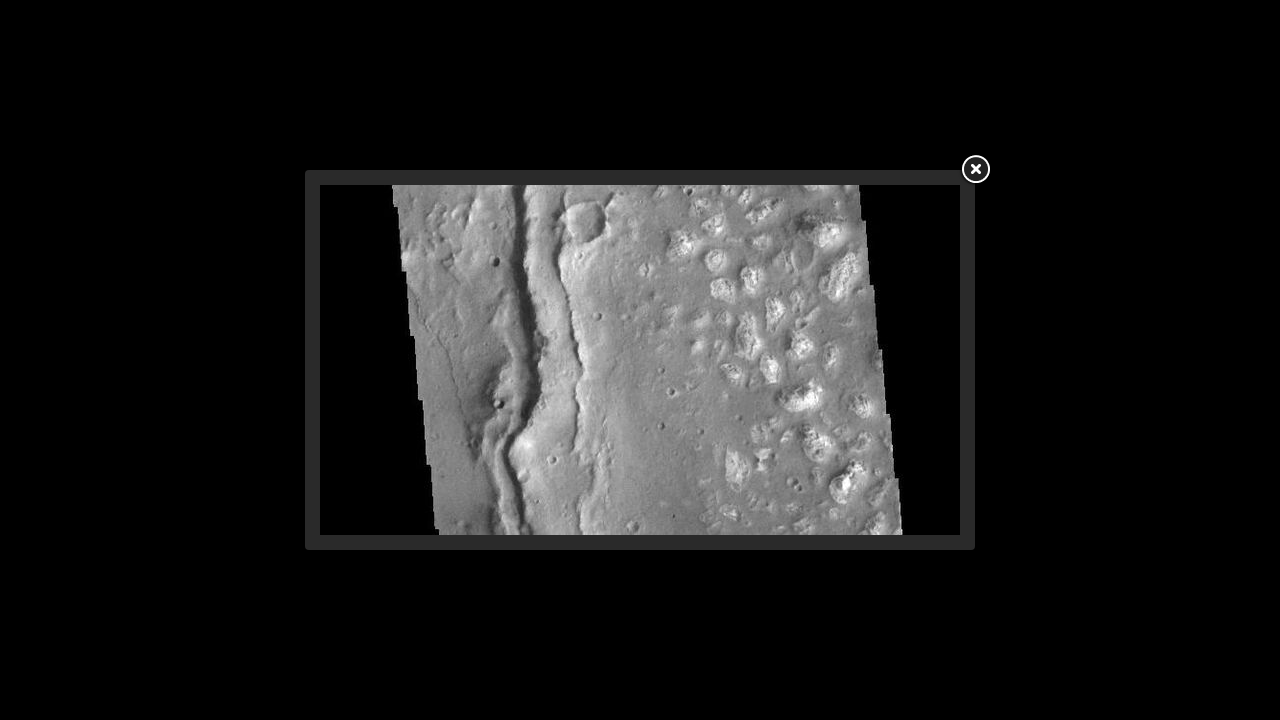